Tests adding todo items by filling the input field and pressing Enter, then verifying the items appear in the list

Starting URL: https://demo.playwright.dev/todomvc

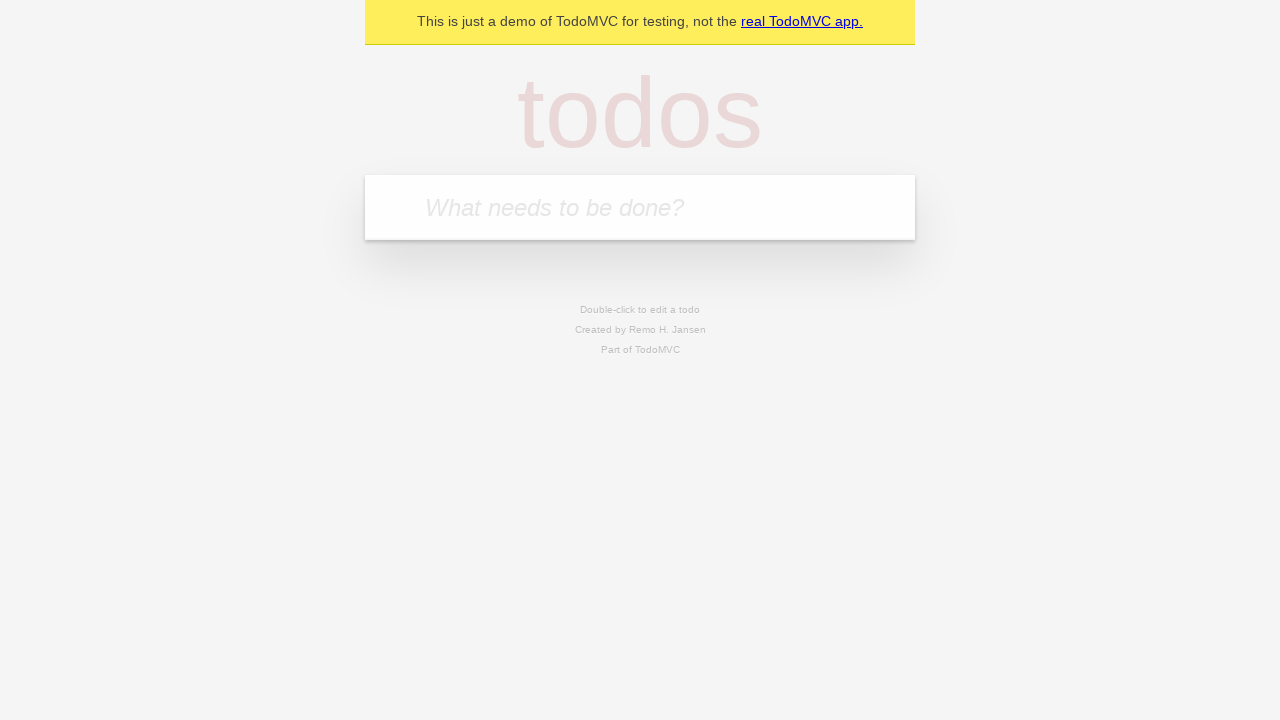

Located the todo input field with placeholder 'What needs to be done?'
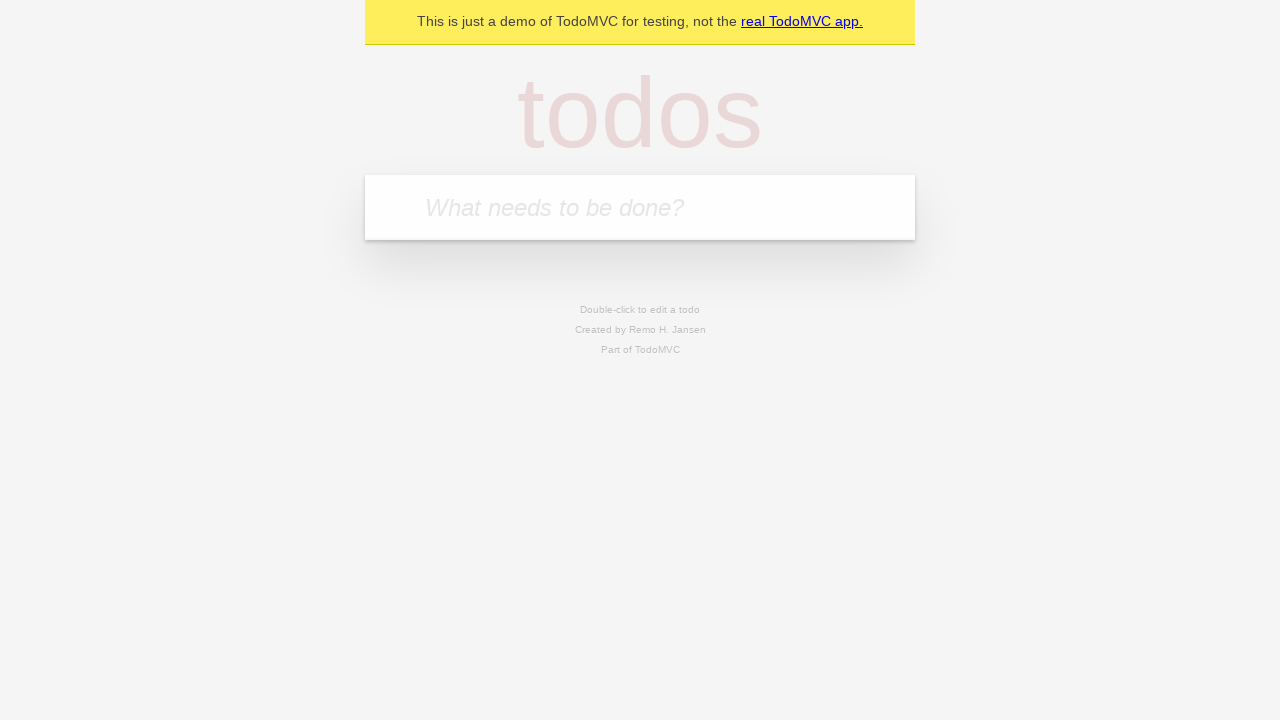

Filled input field with 'buy some cheese' on internal:attr=[placeholder="What needs to be done?"i]
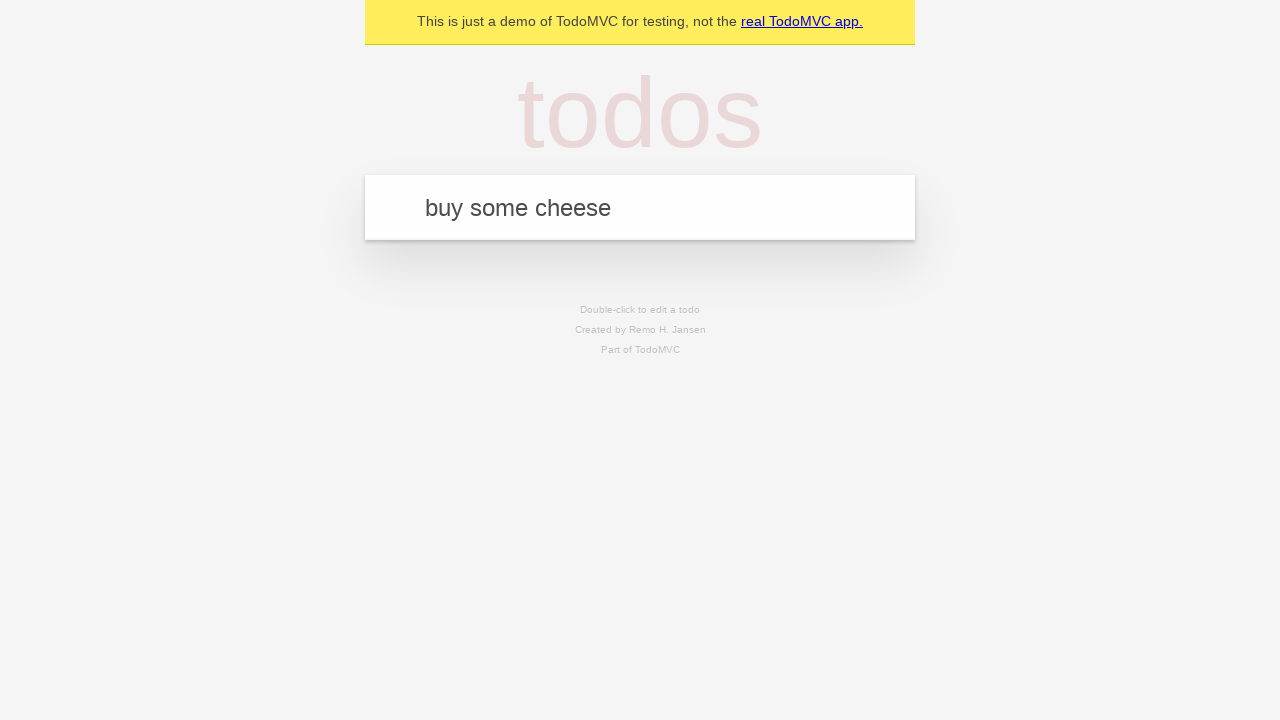

Pressed Enter to create first todo item on internal:attr=[placeholder="What needs to be done?"i]
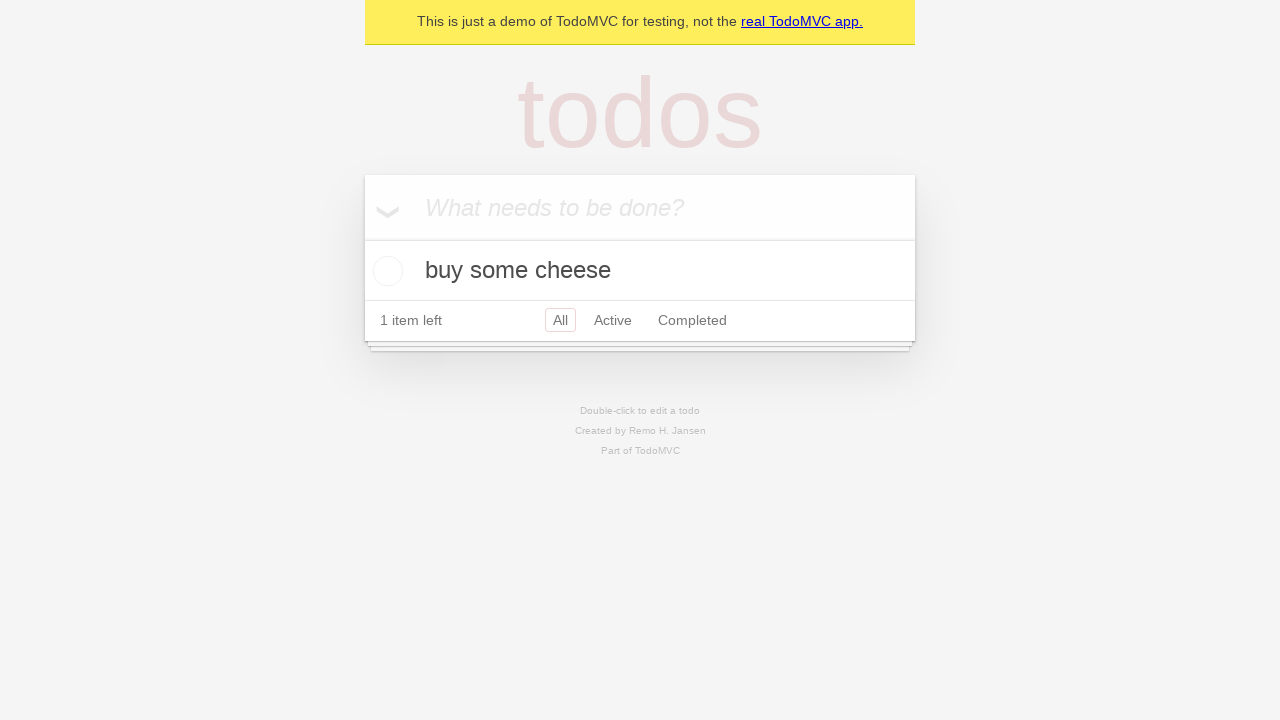

First todo item appeared in the list
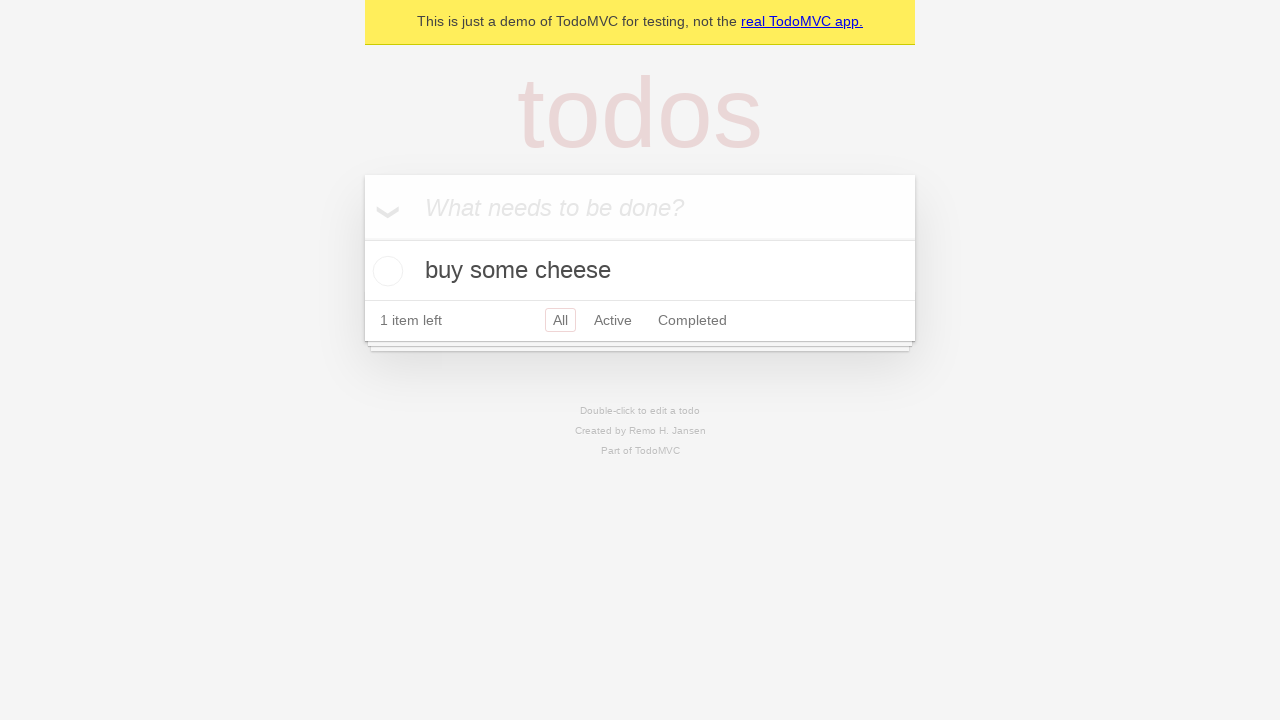

Filled input field with 'feed the cat' on internal:attr=[placeholder="What needs to be done?"i]
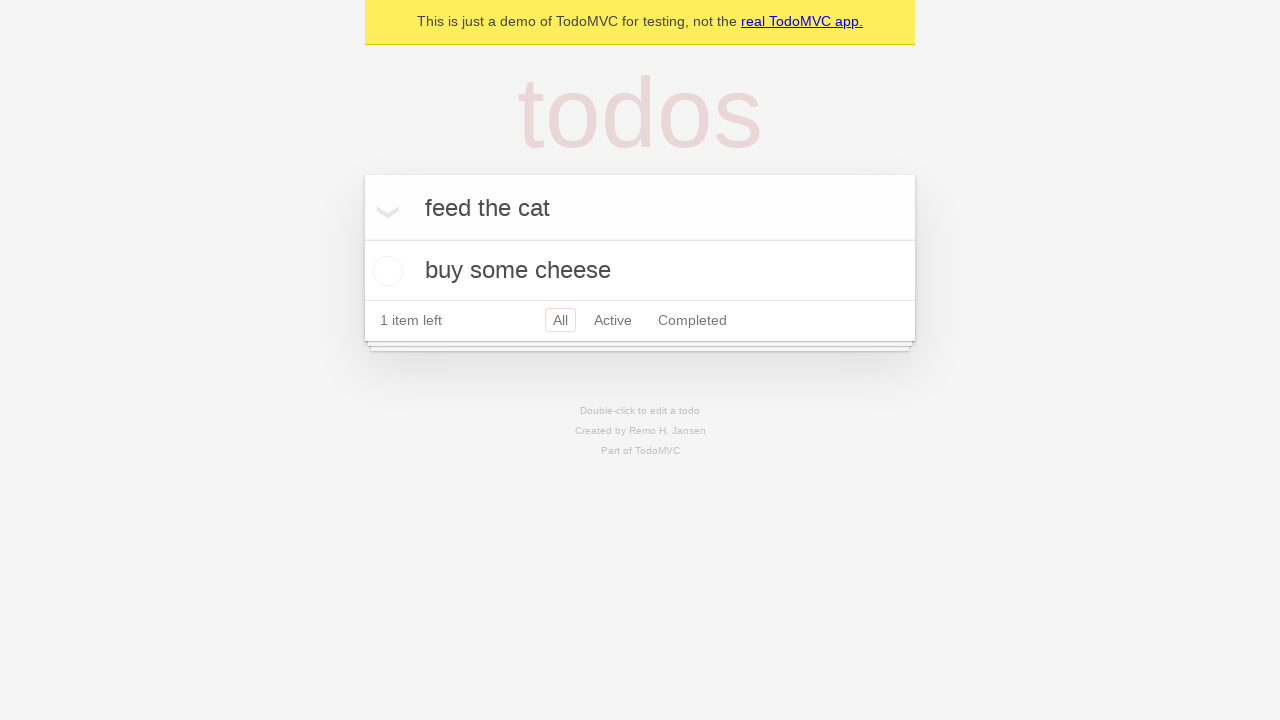

Pressed Enter to create second todo item on internal:attr=[placeholder="What needs to be done?"i]
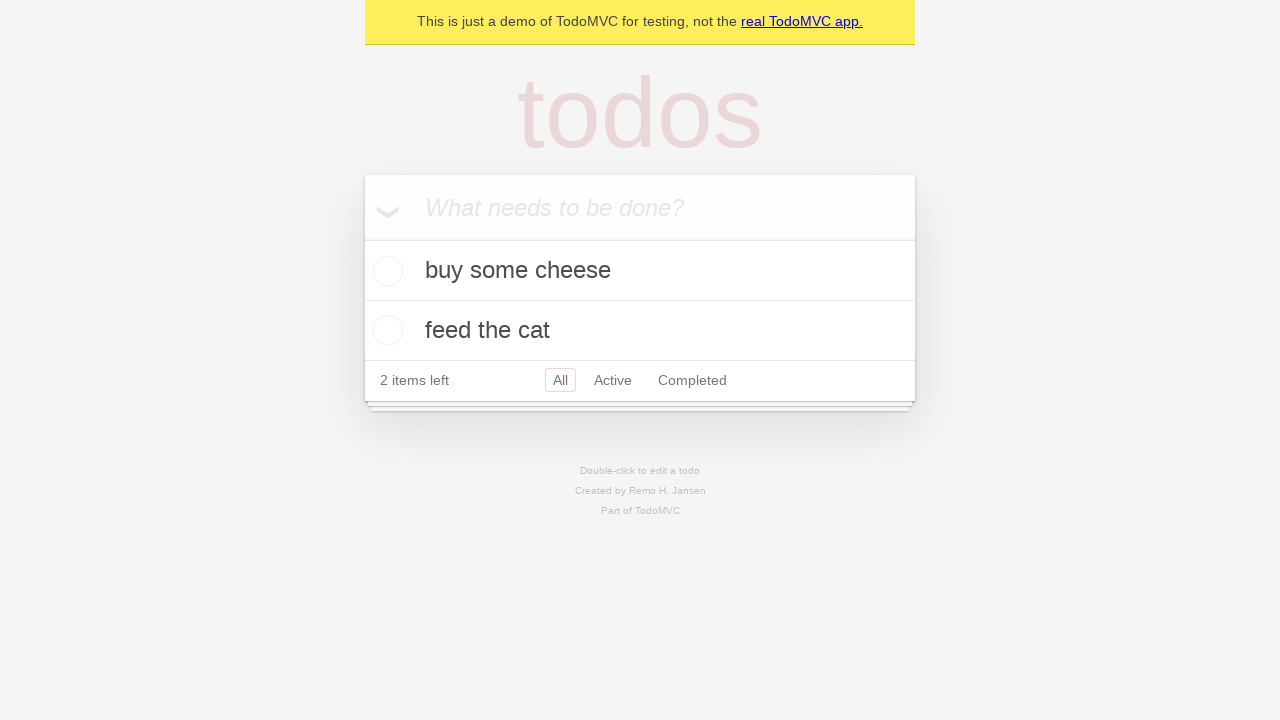

Second todo item appeared in the list - both items now visible
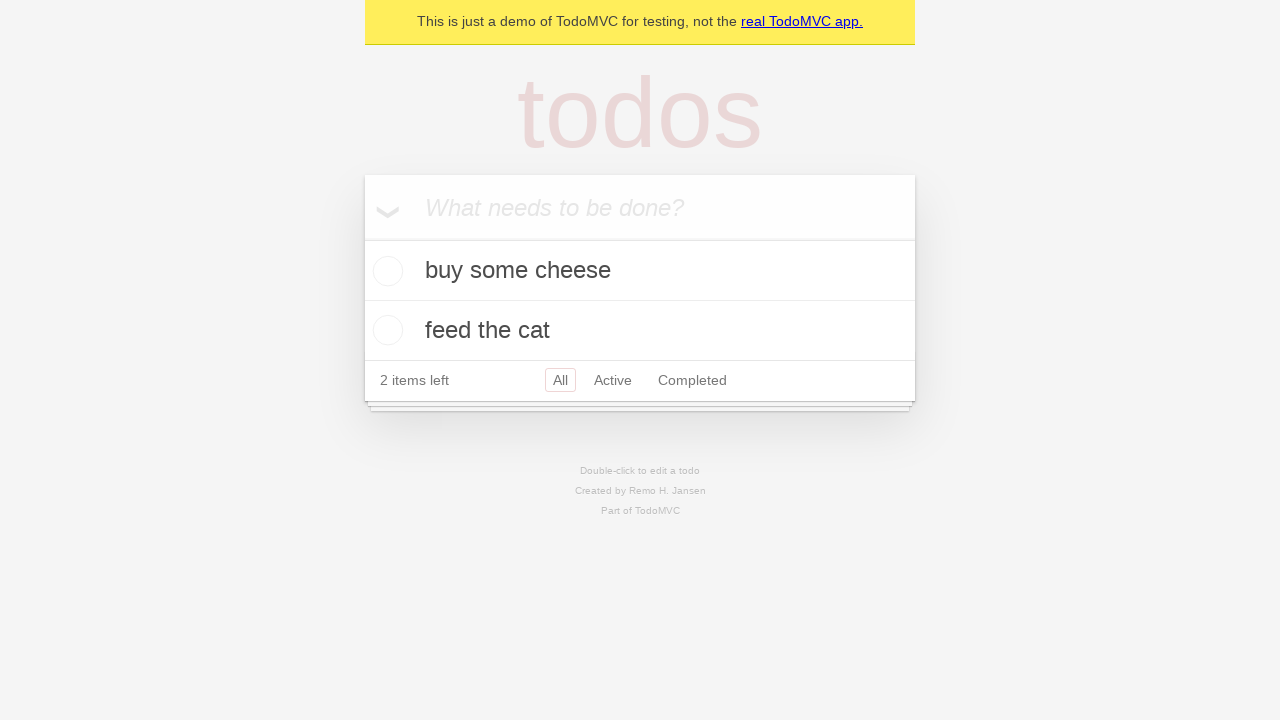

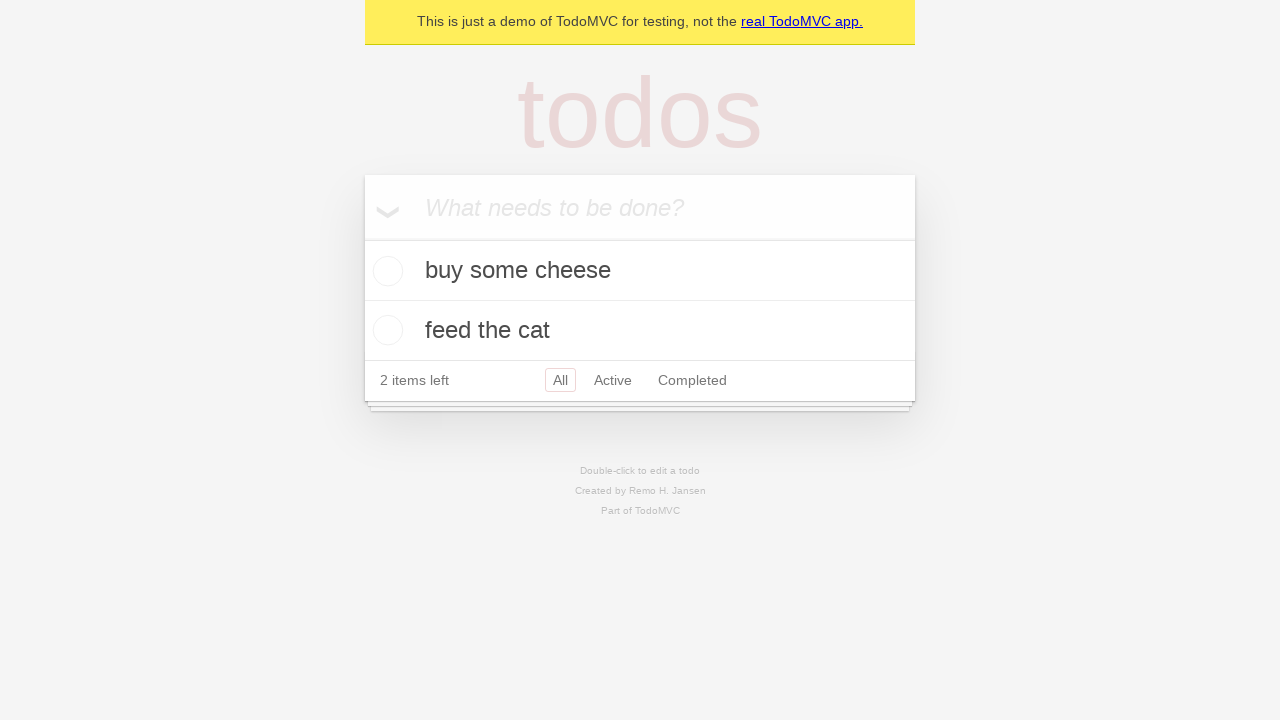